Completes the "Trial of the Stones" challenge by solving three riddles in sequence, extracting passwords from the page and entering them to progress through the trial

Starting URL: https://techstepacademy.com/trial-of-the-stones

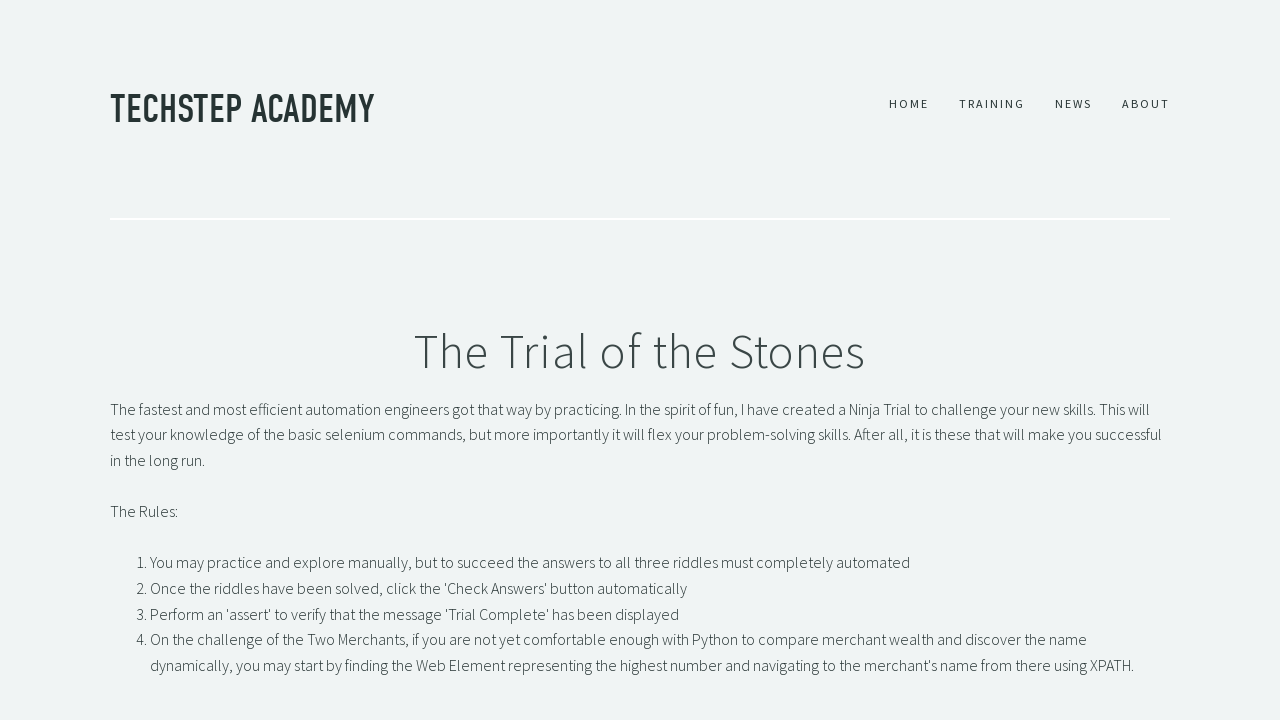

Filled first riddle input with 'rock' on input[id='r1Input']
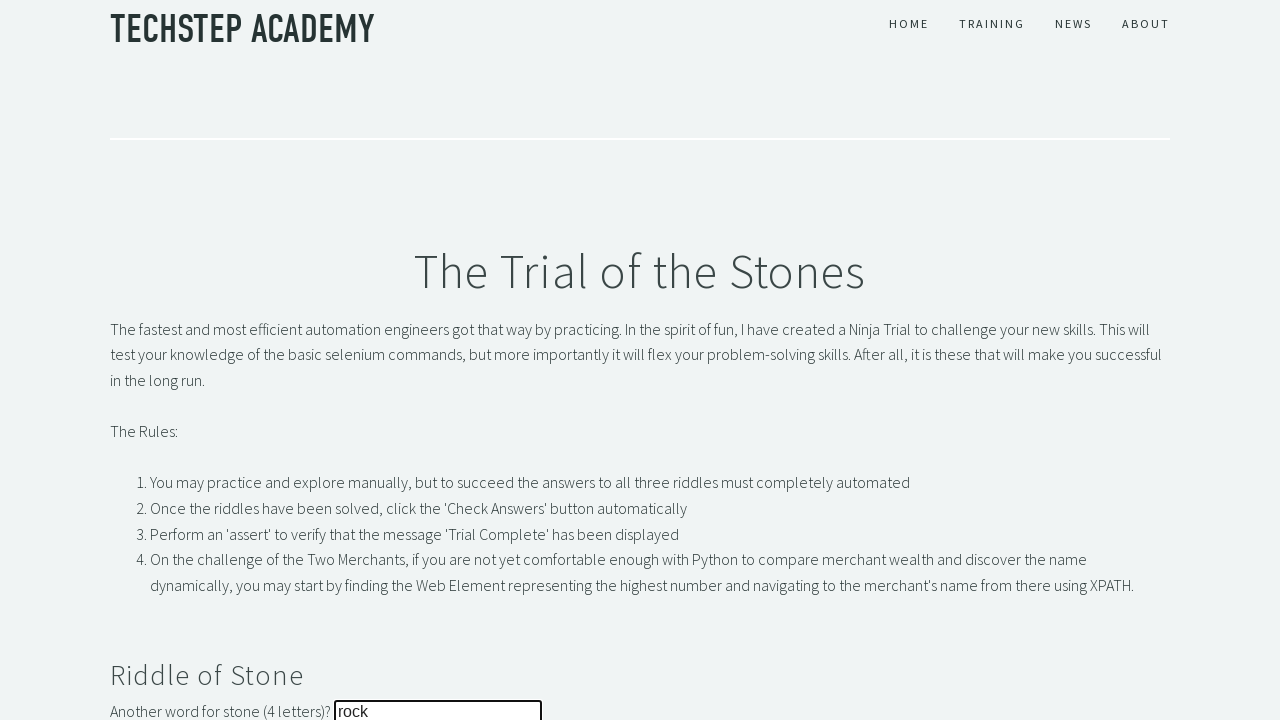

Clicked button to submit first riddle answer at (145, 360) on button#r1Btn
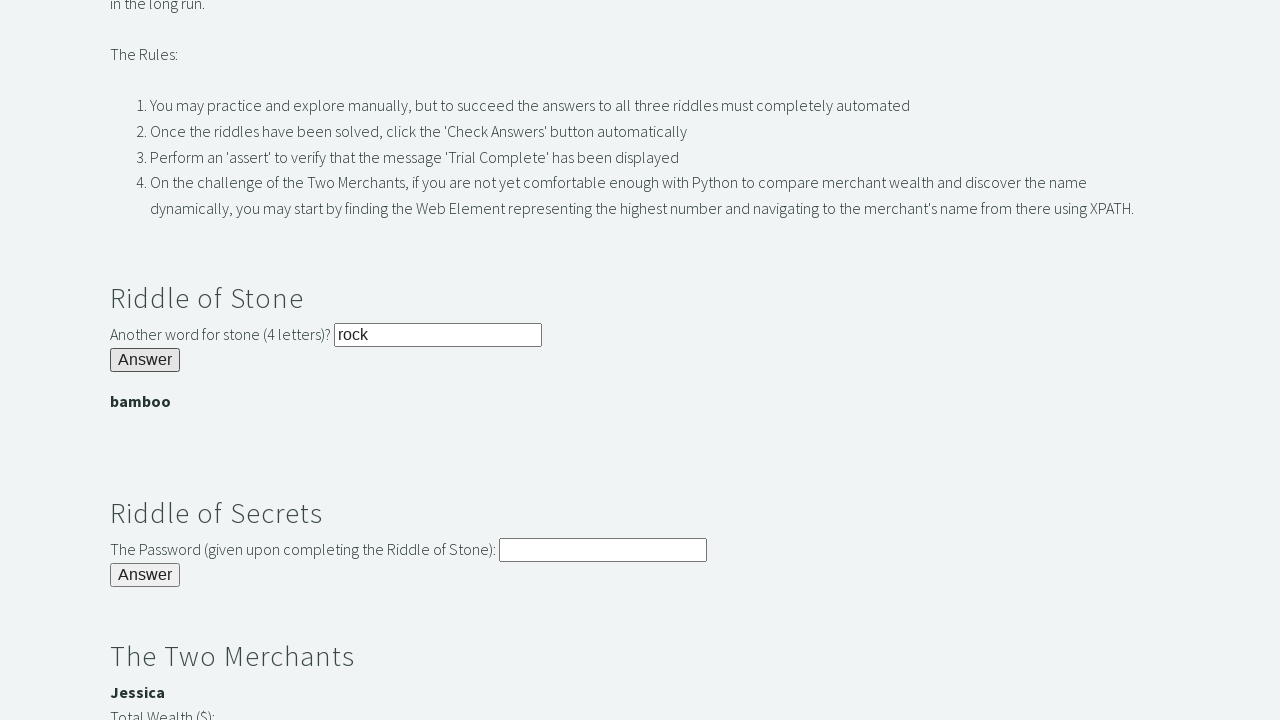

Extracted password from first riddle: bamboo
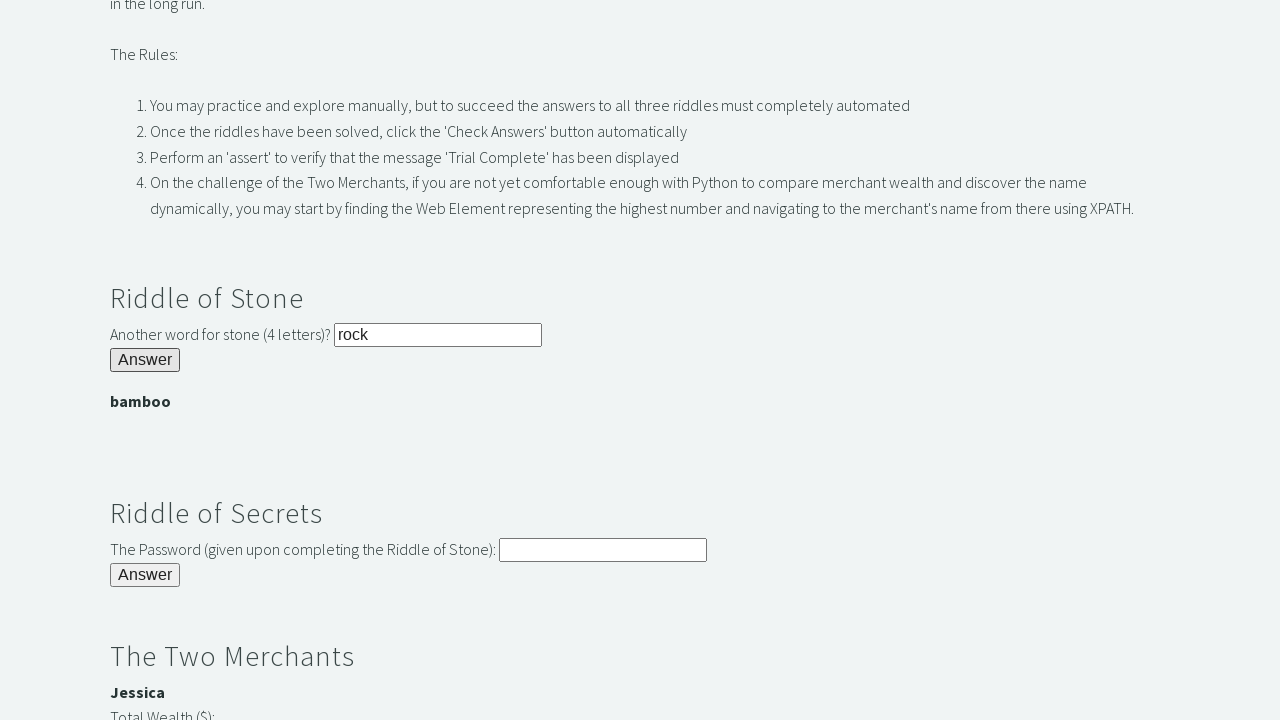

Filled second riddle input with extracted password on input[id='r2Input']
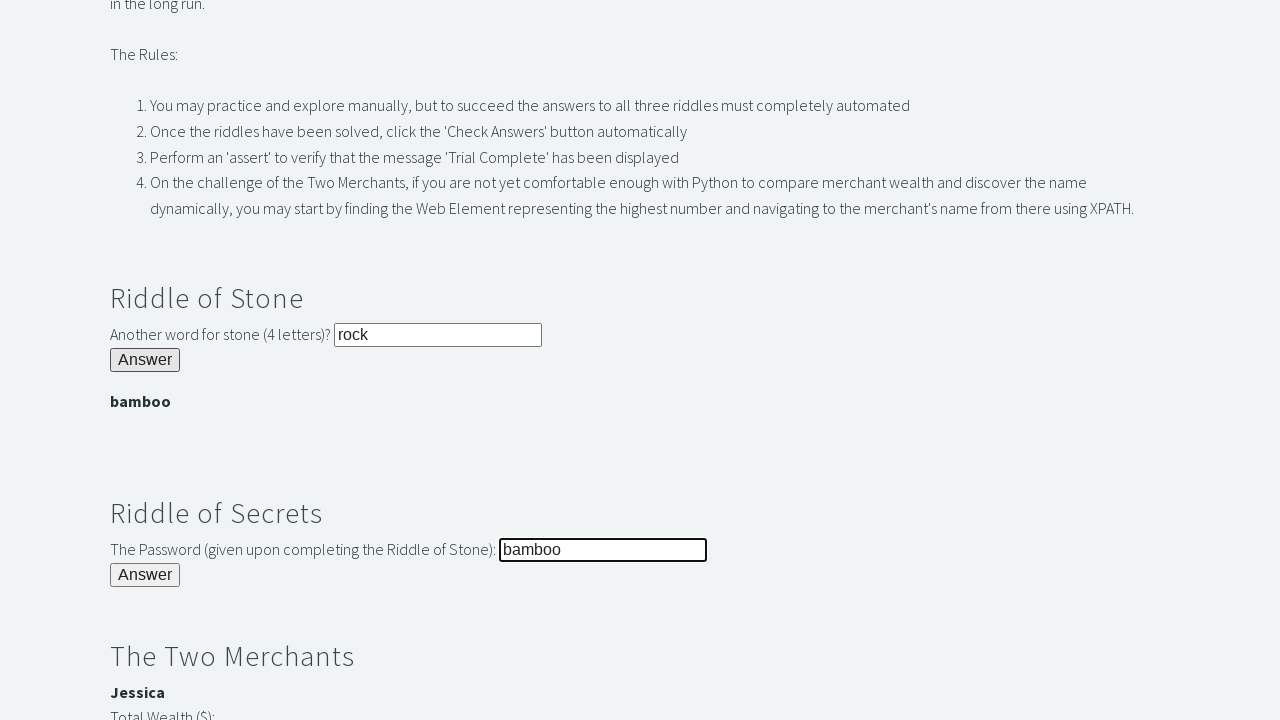

Clicked button to submit second riddle answer at (145, 575) on button[id='r2Butn']
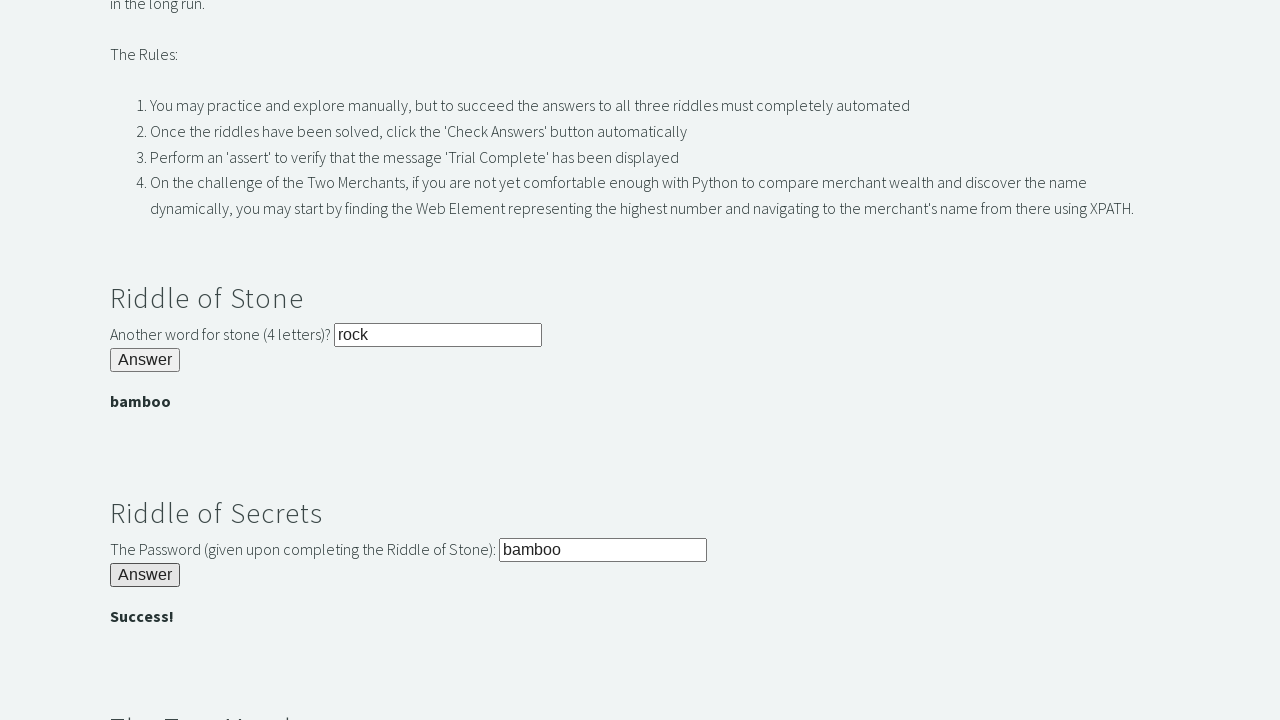

Extracted richest merchant name with 3000 wealth: Jessica
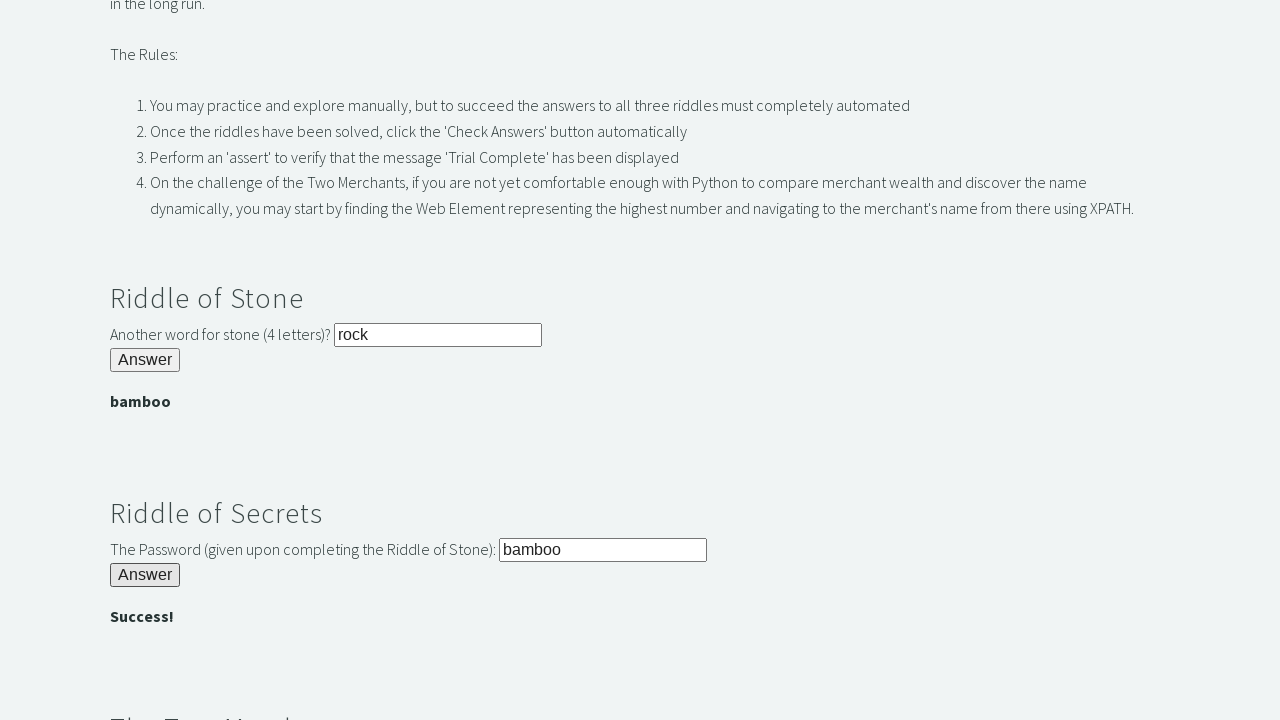

Filled third riddle input with richest merchant's name on #r3Input
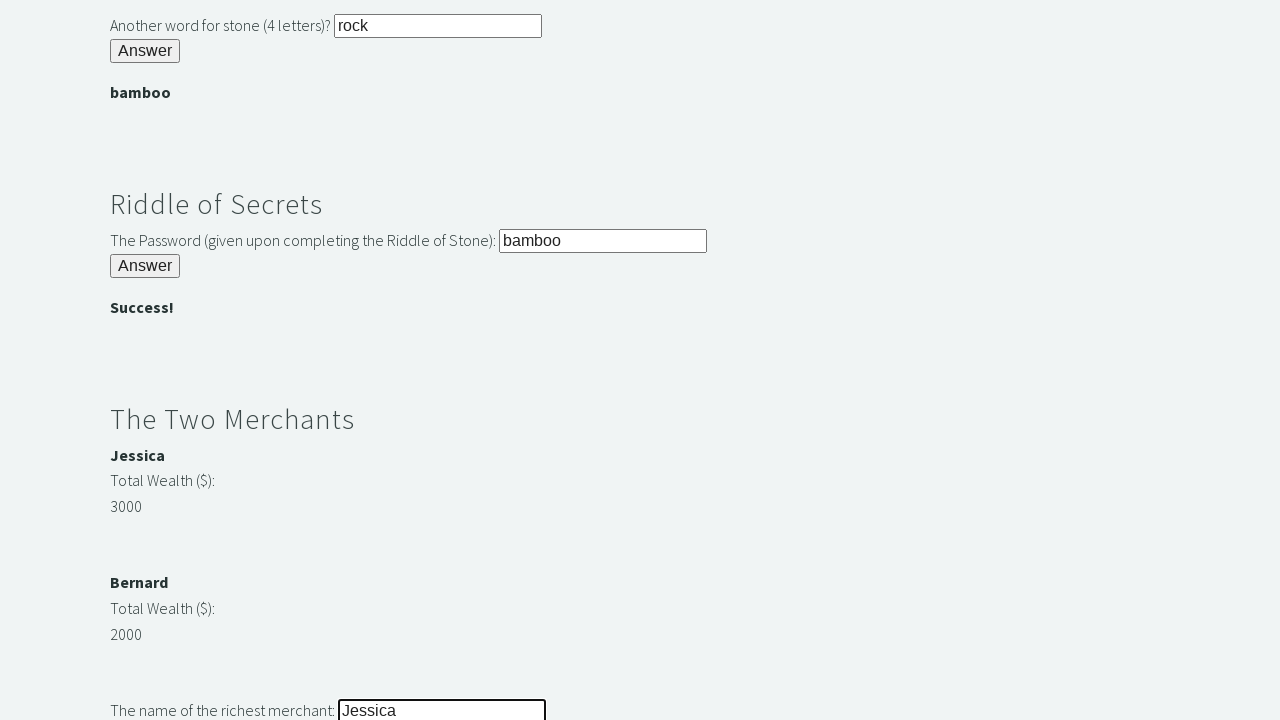

Clicked button to submit third riddle answer at (145, 360) on button#r3Butn
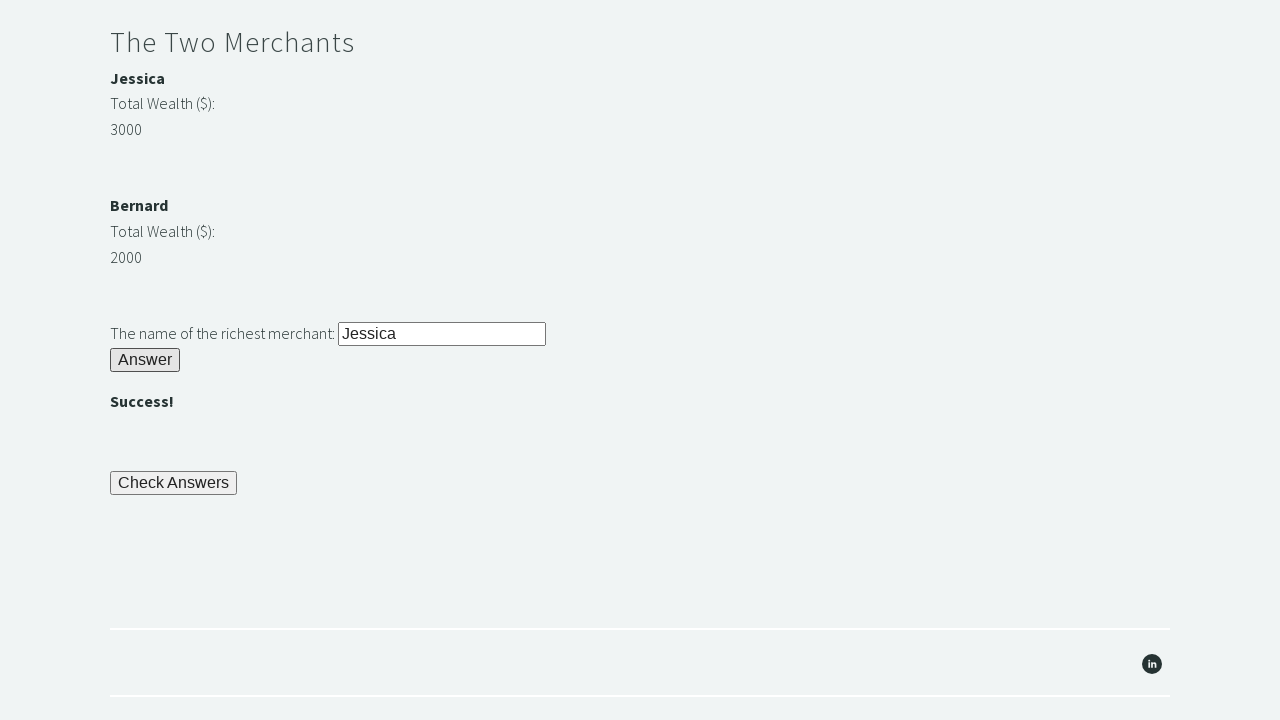

Clicked check button to verify final answers at (174, 483) on button[name='checkButn']
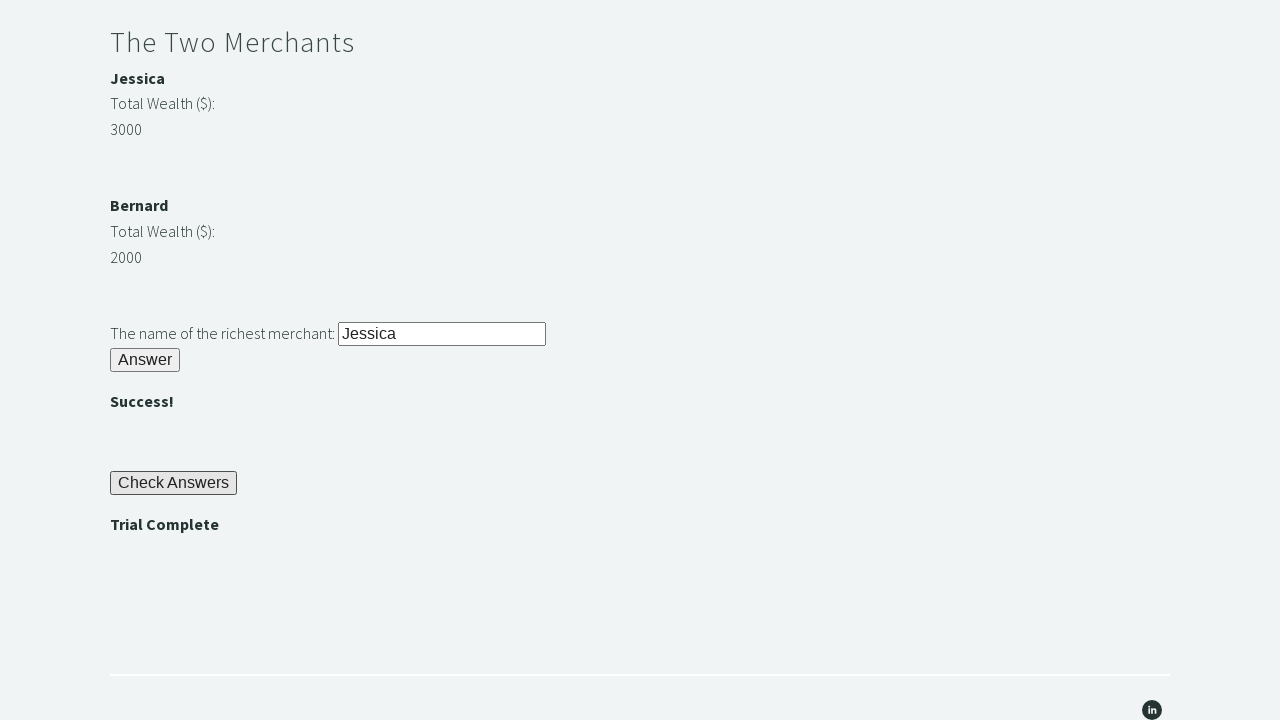

Verified trial completion message displayed
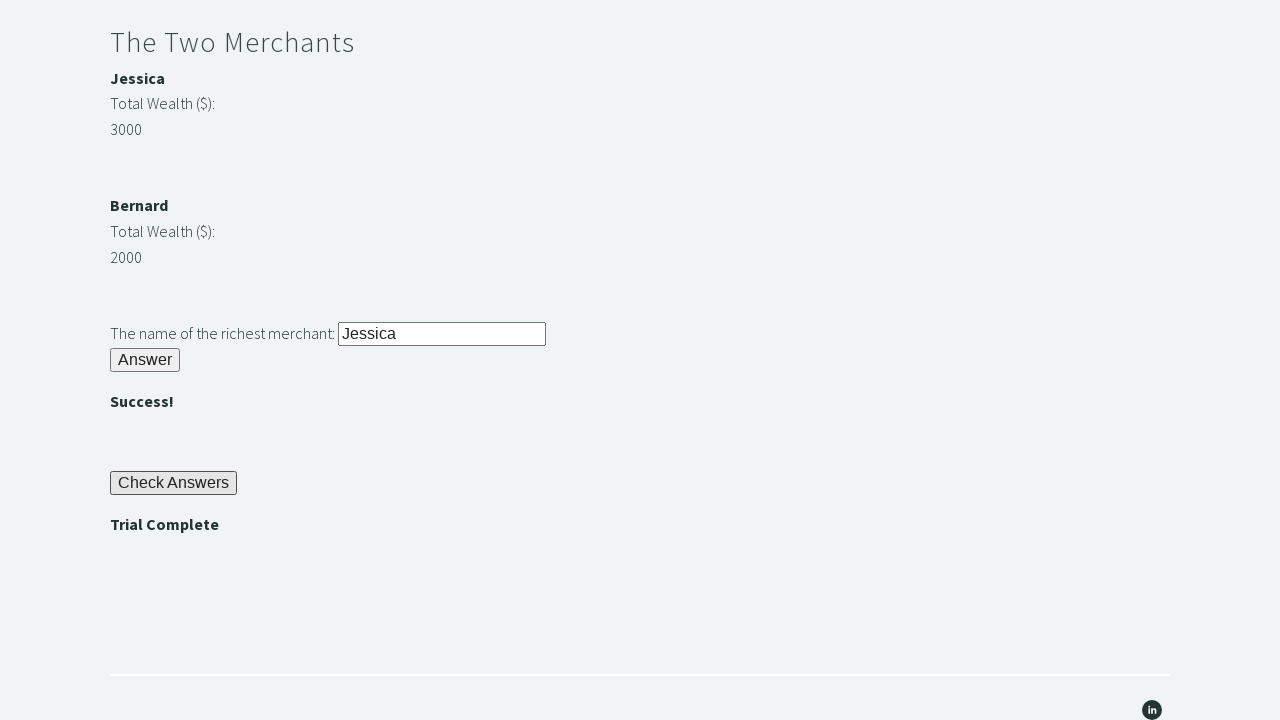

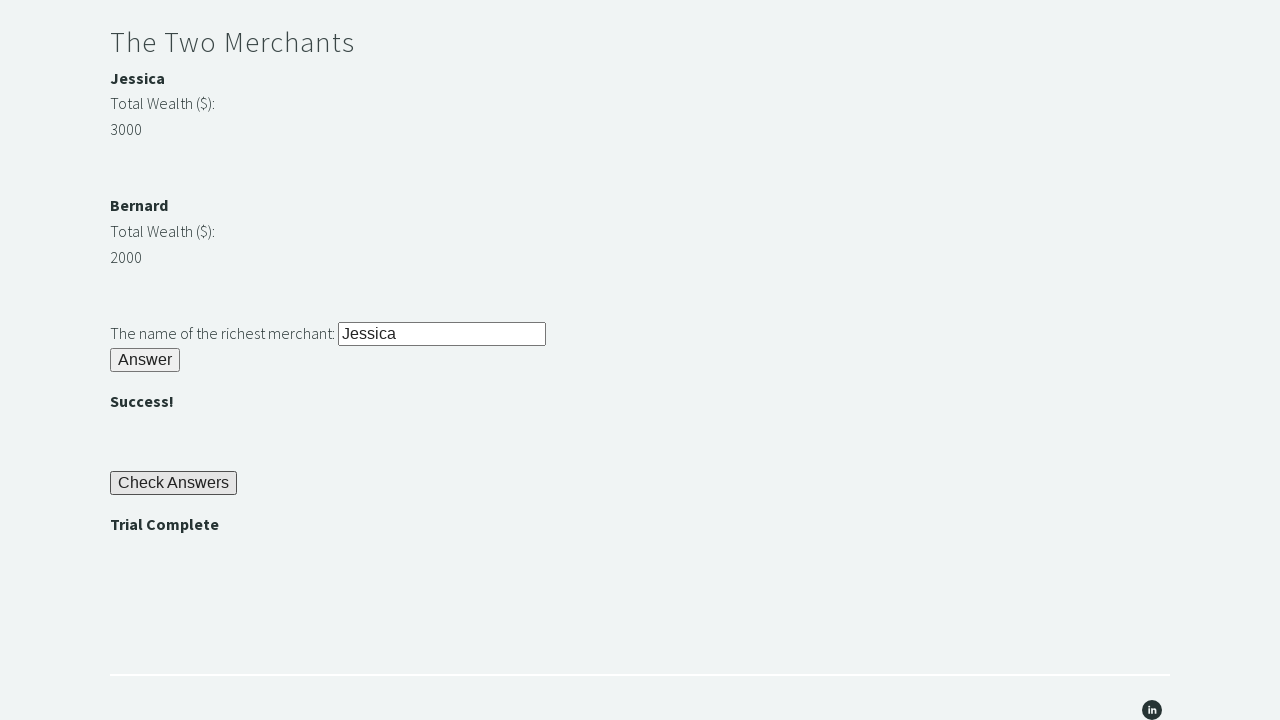